Tests JavaScript alert handling by interacting with three types of alerts: normal alert, confirmation dialog, and prompt dialog

Starting URL: https://the-internet.herokuapp.com/javascript_alerts

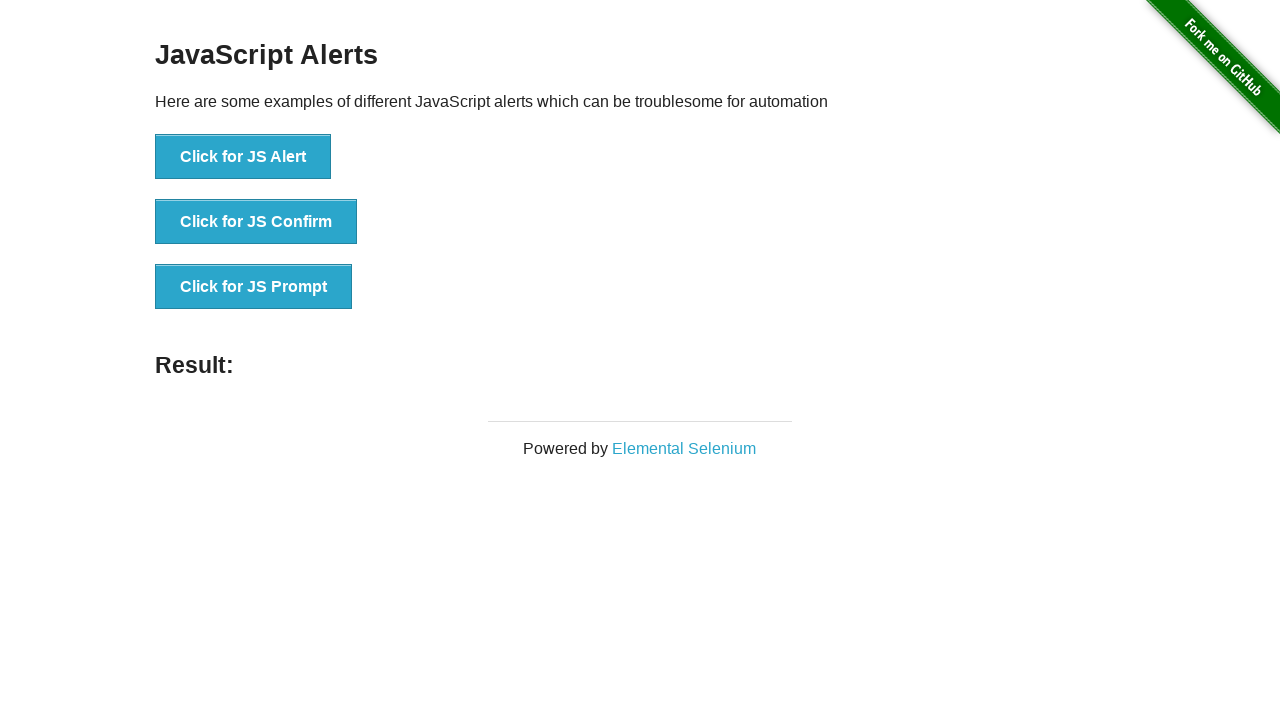

Clicked button to trigger normal JavaScript alert at (243, 157) on xpath=//button[contains(text(),'Click for JS Alert')]
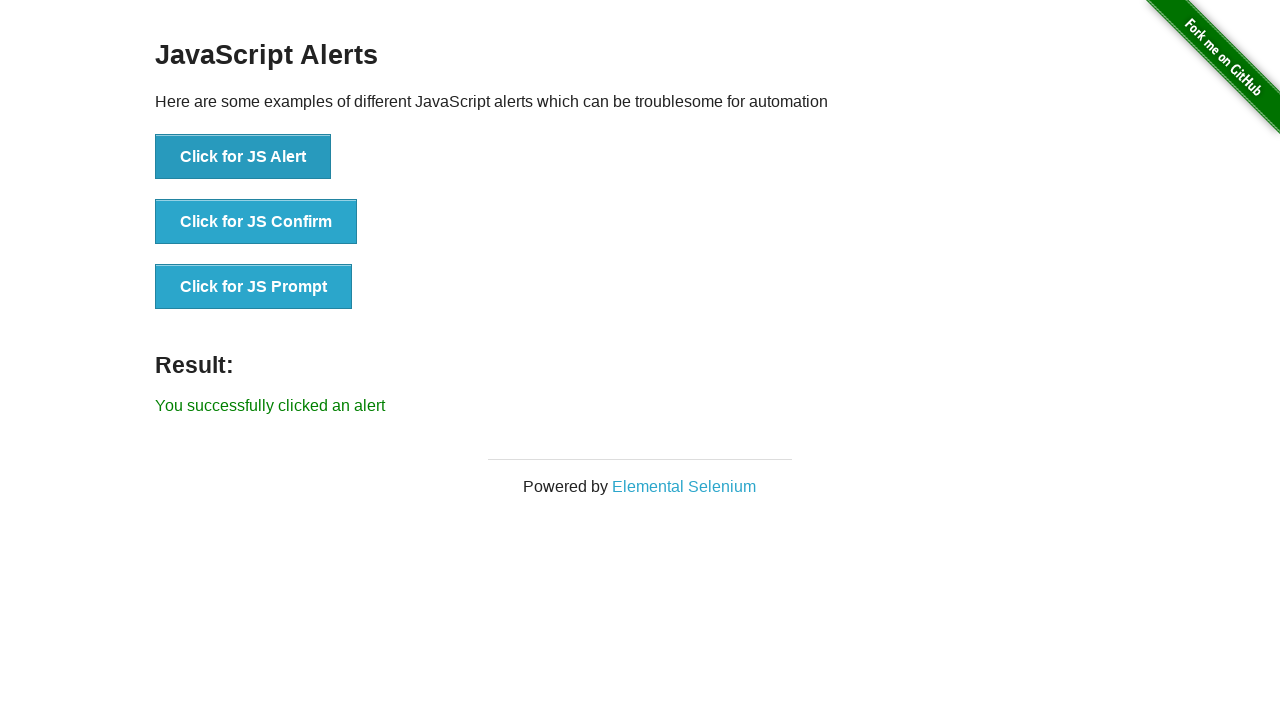

Set up dialog handler to accept alert
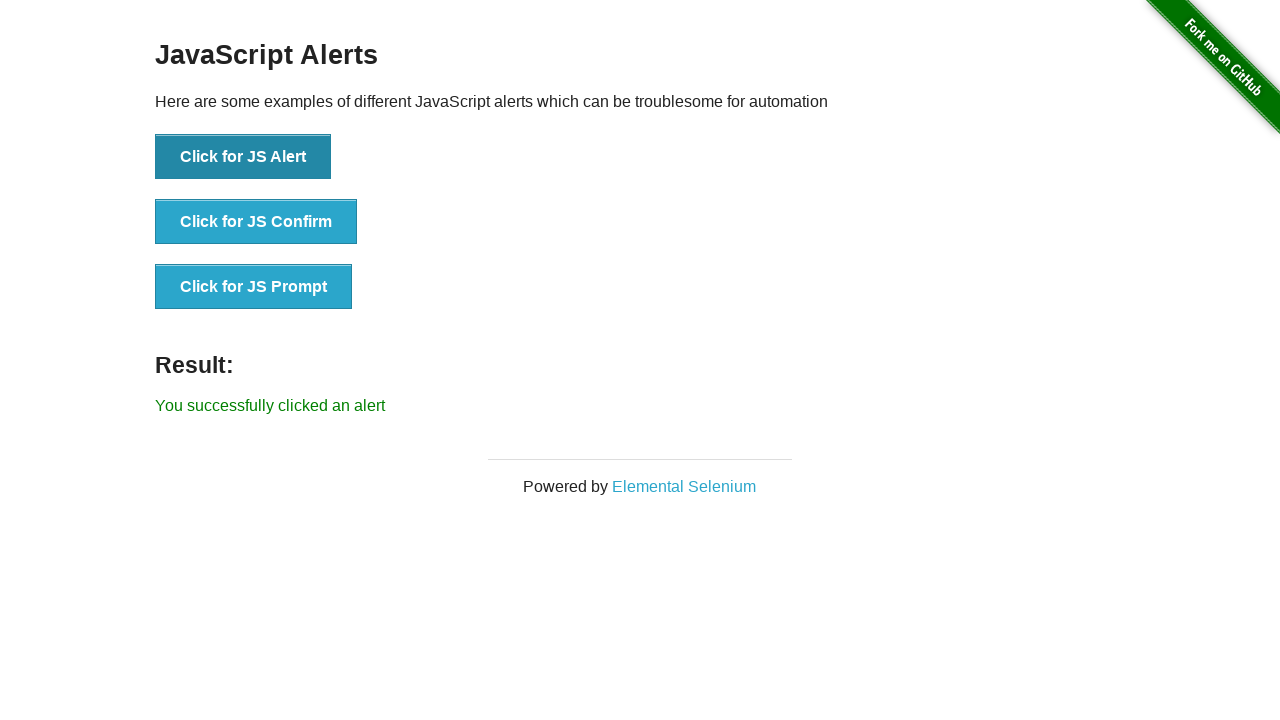

Waited for normal alert to be handled
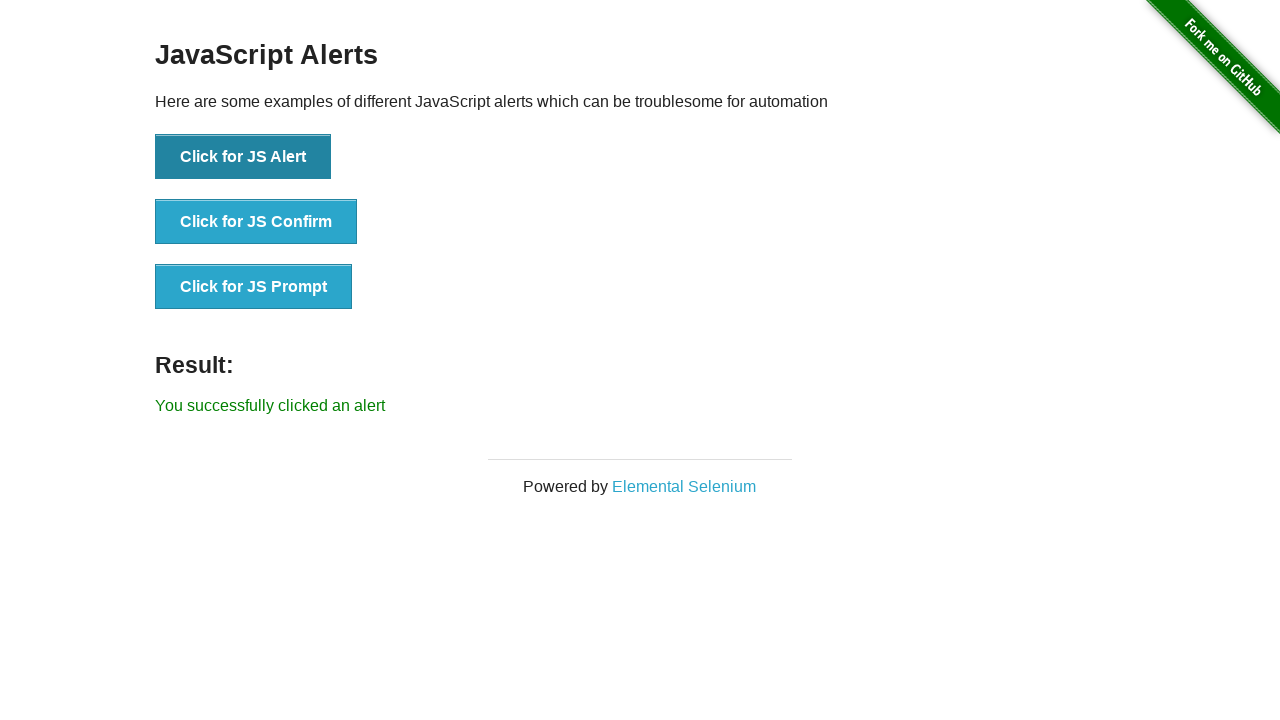

Clicked button to trigger JavaScript confirmation dialog at (256, 222) on xpath=//button[contains(text(),'Click for JS Confirm')]
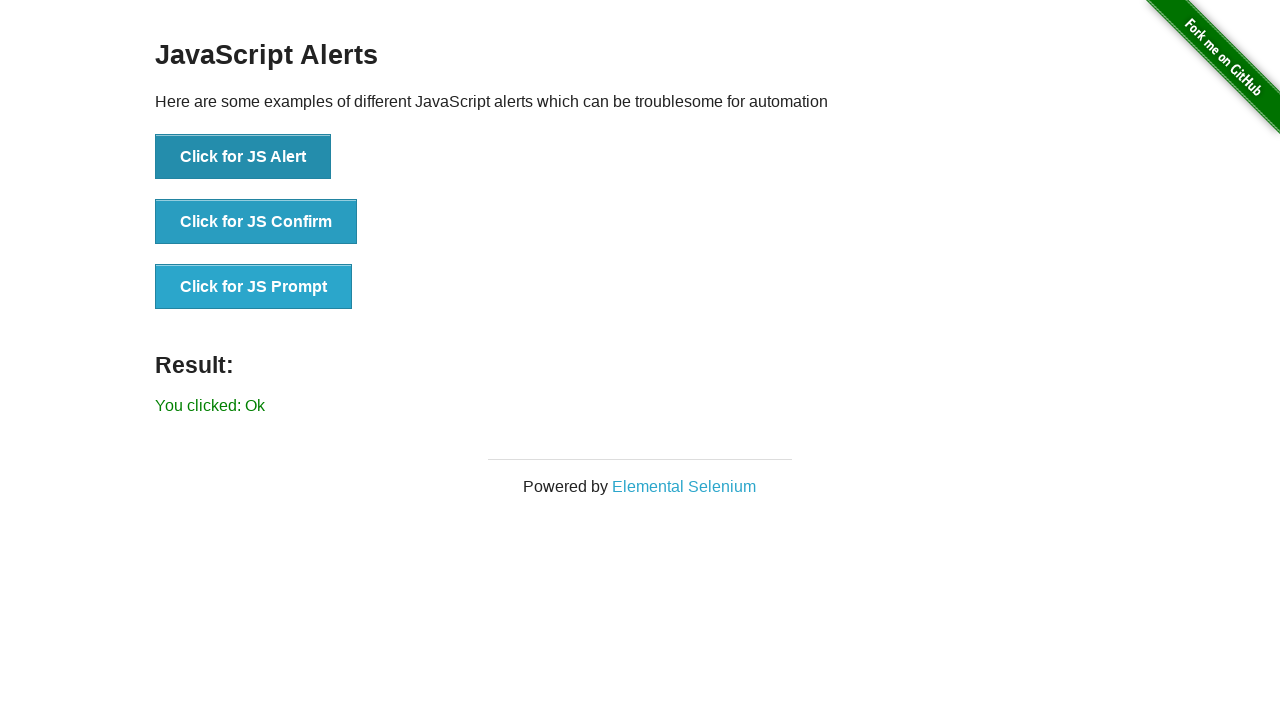

Set up dialog handler to dismiss confirmation dialog
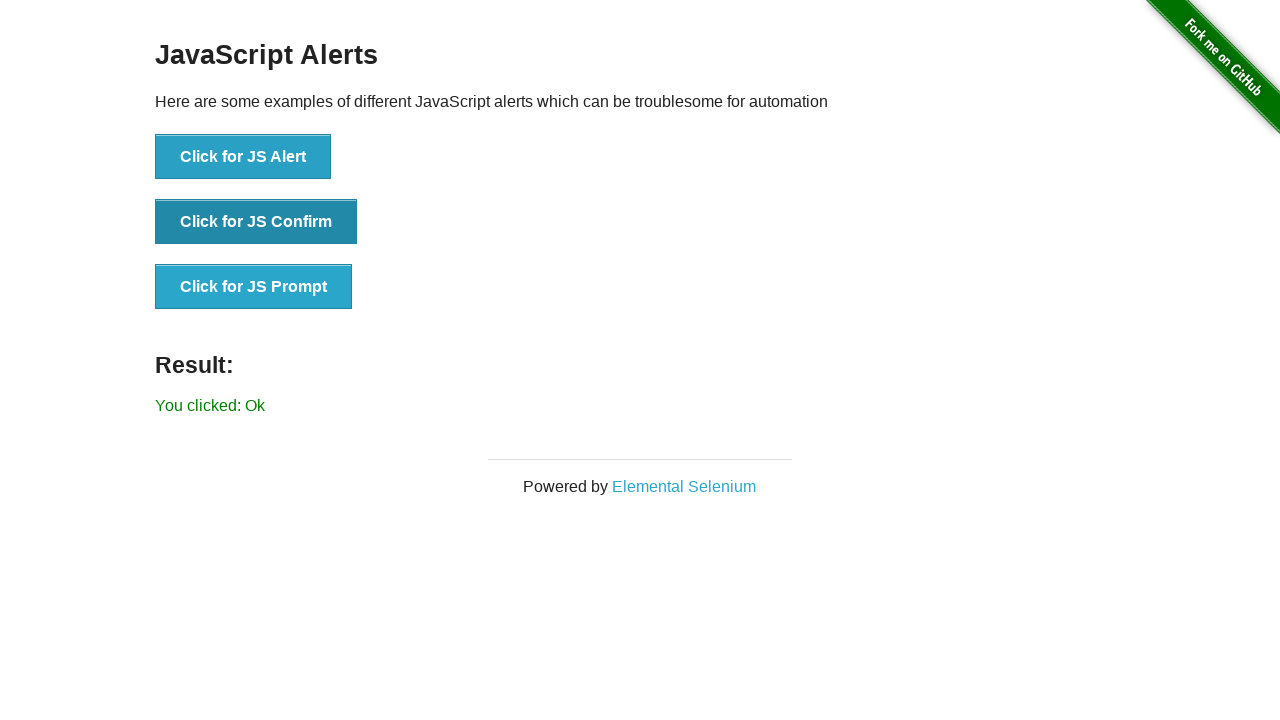

Waited for confirmation dialog to be handled
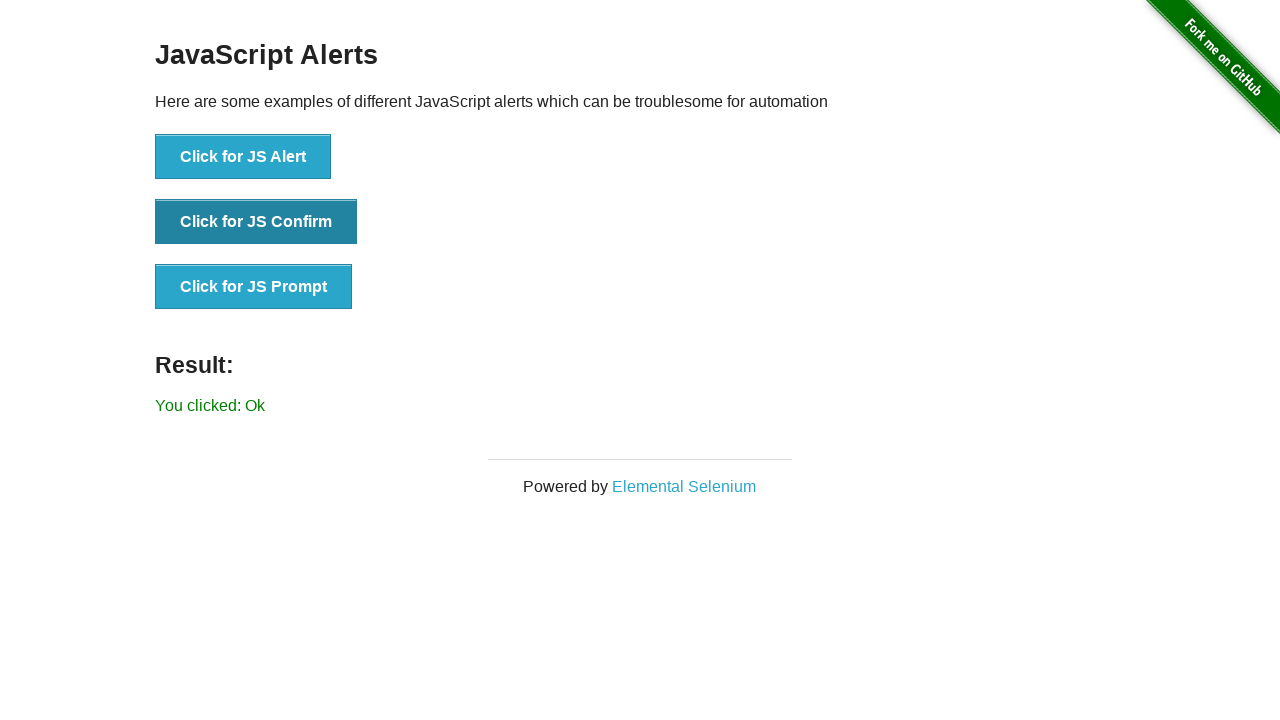

Clicked button to trigger JavaScript prompt dialog at (254, 287) on xpath=//button[contains(text(),'Click for JS Prompt')]
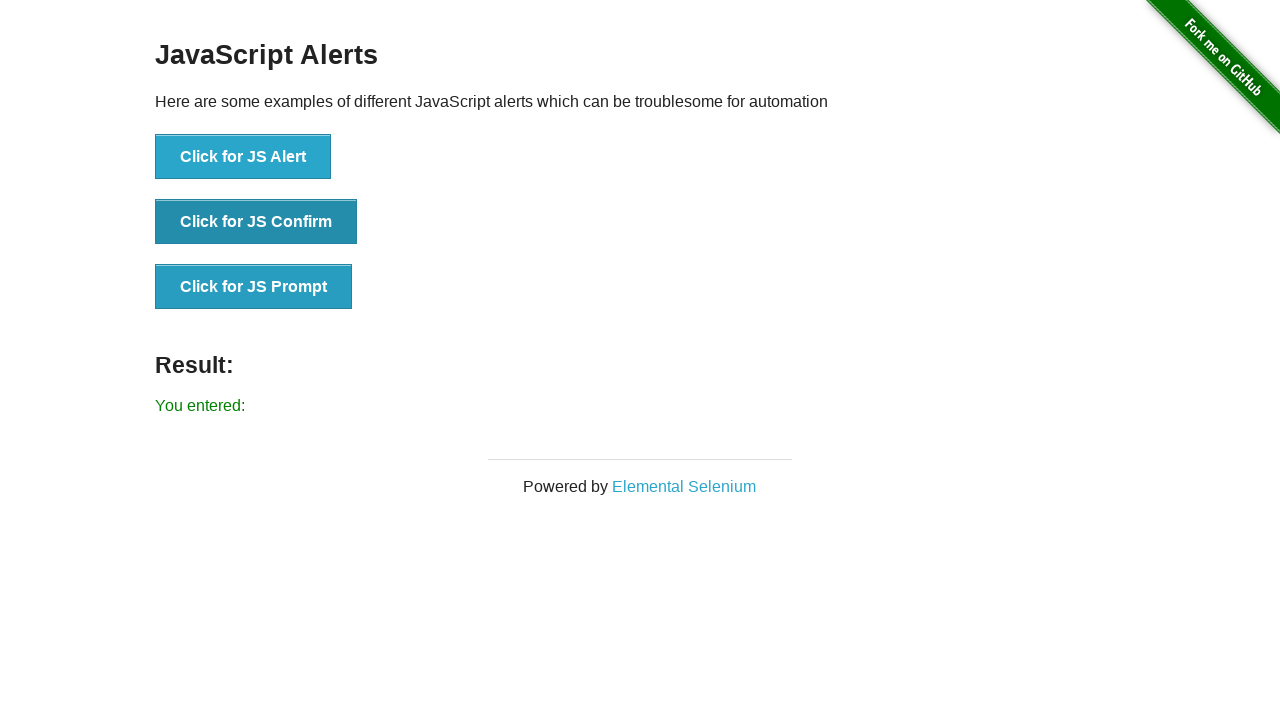

Set up dialog handler to accept prompt with text 'Sangram'
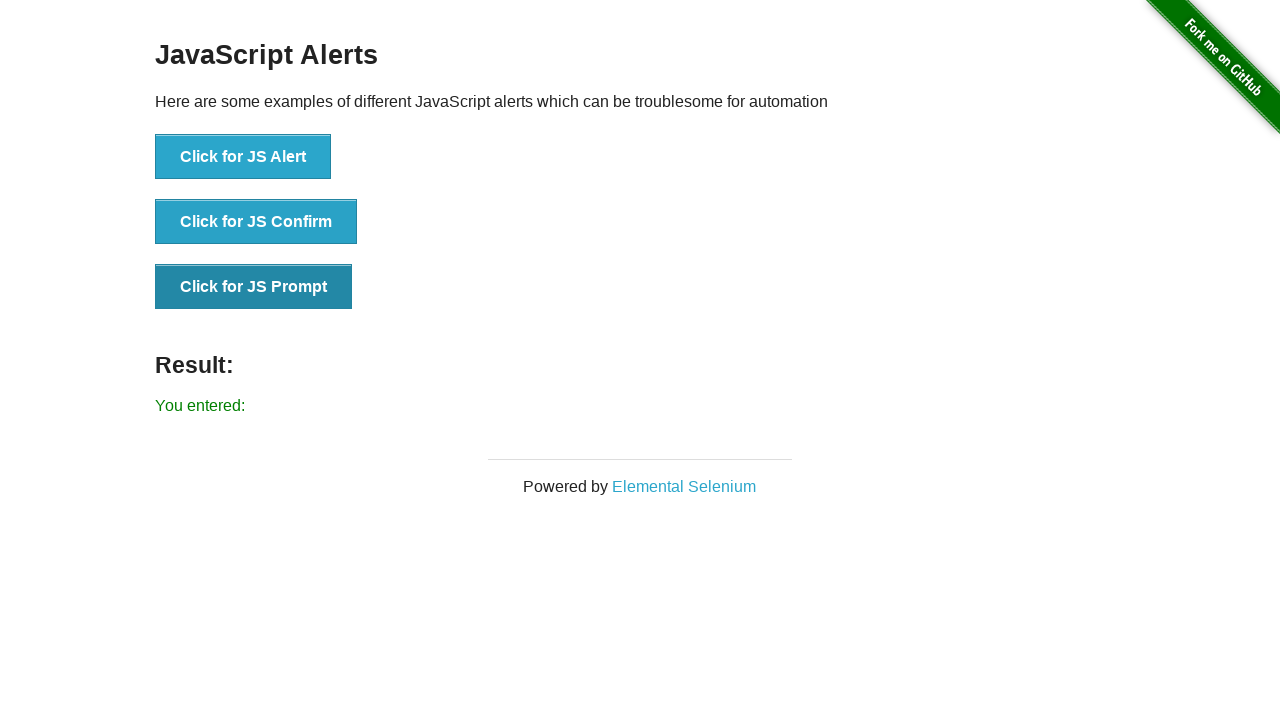

Waited for prompt dialog to be handled
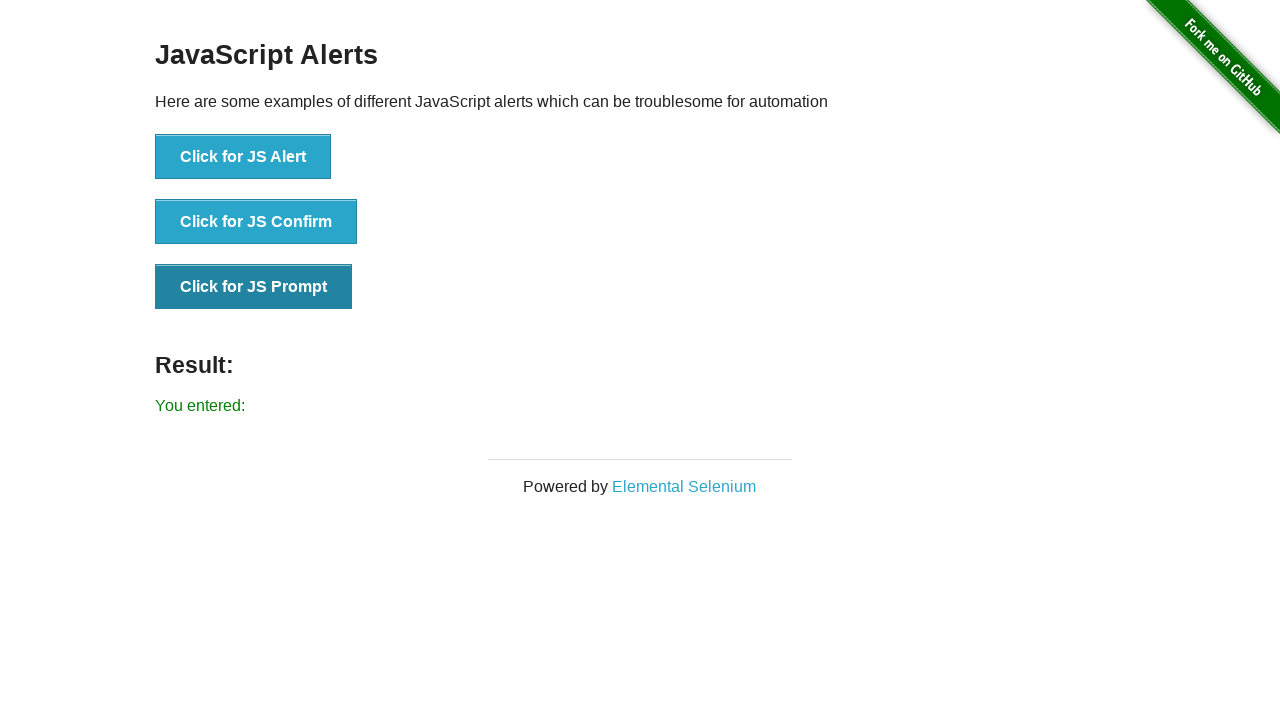

Verified result text is displayed on page
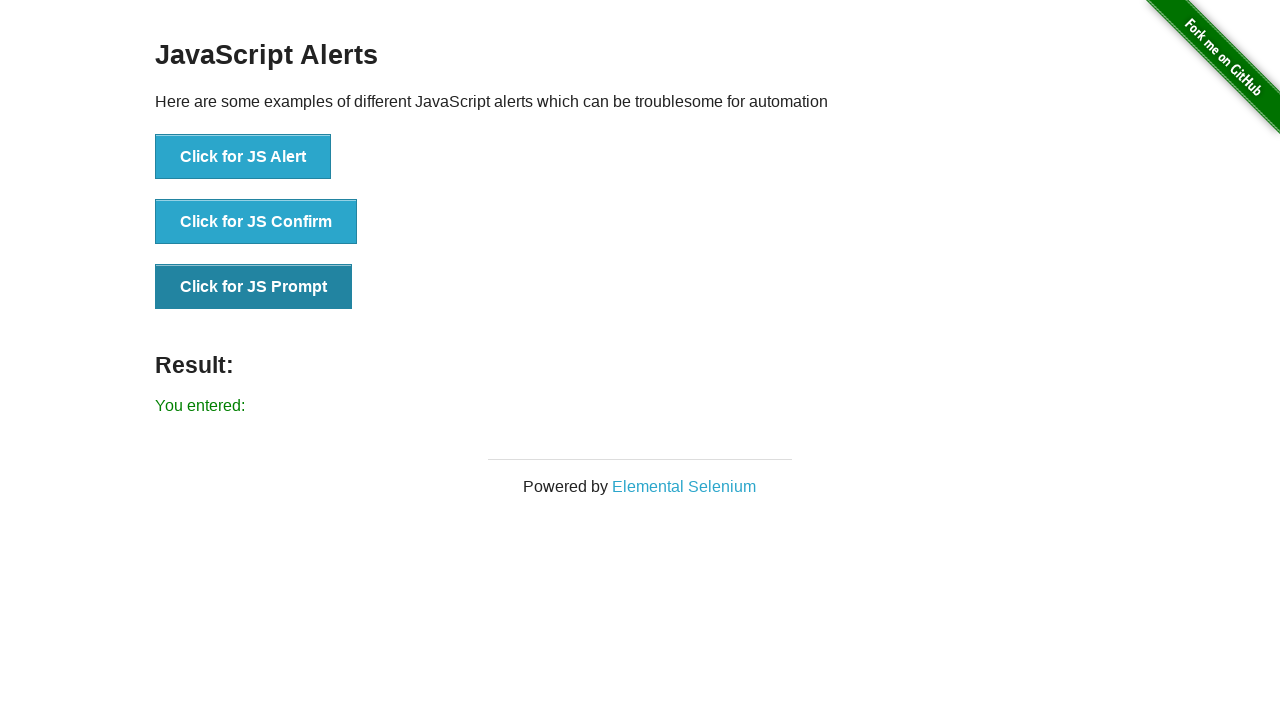

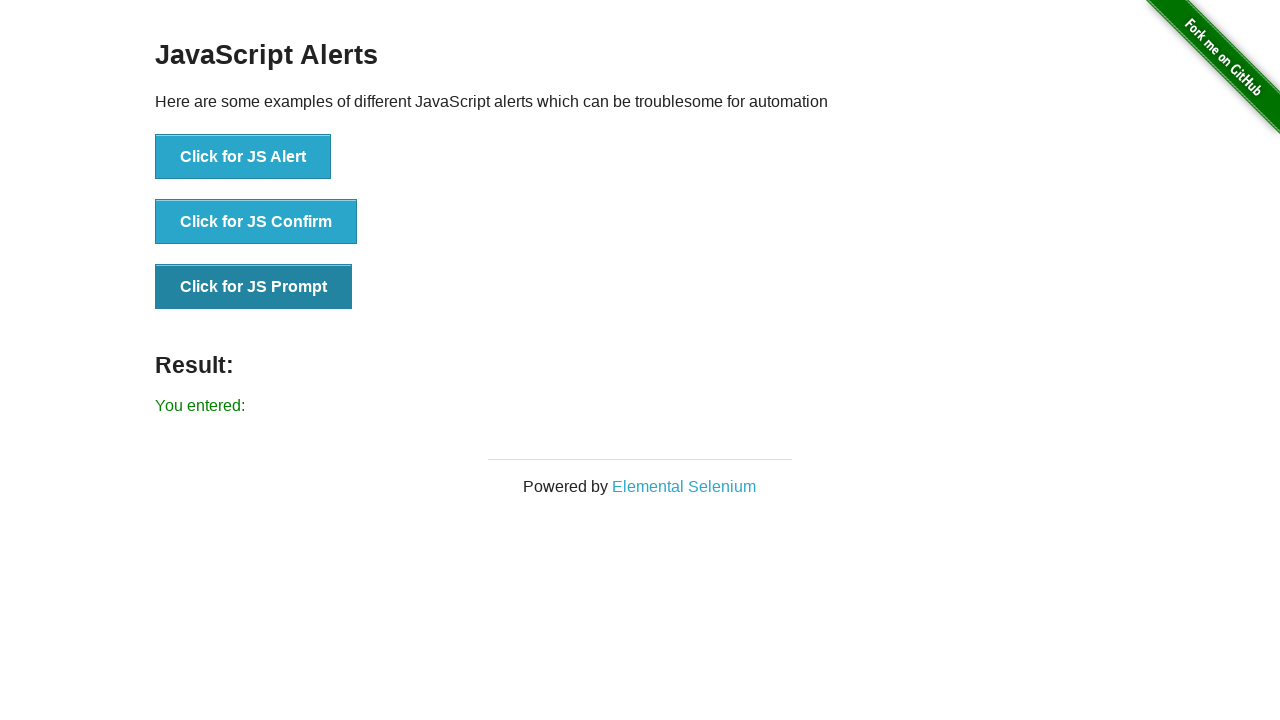